Tests navigation on OpenCart demo site by clicking a navigation menu item and verifying sidebar elements contain expected text for wishlist, comparison, and order history sections.

Starting URL: http://demo.opencart.ua/

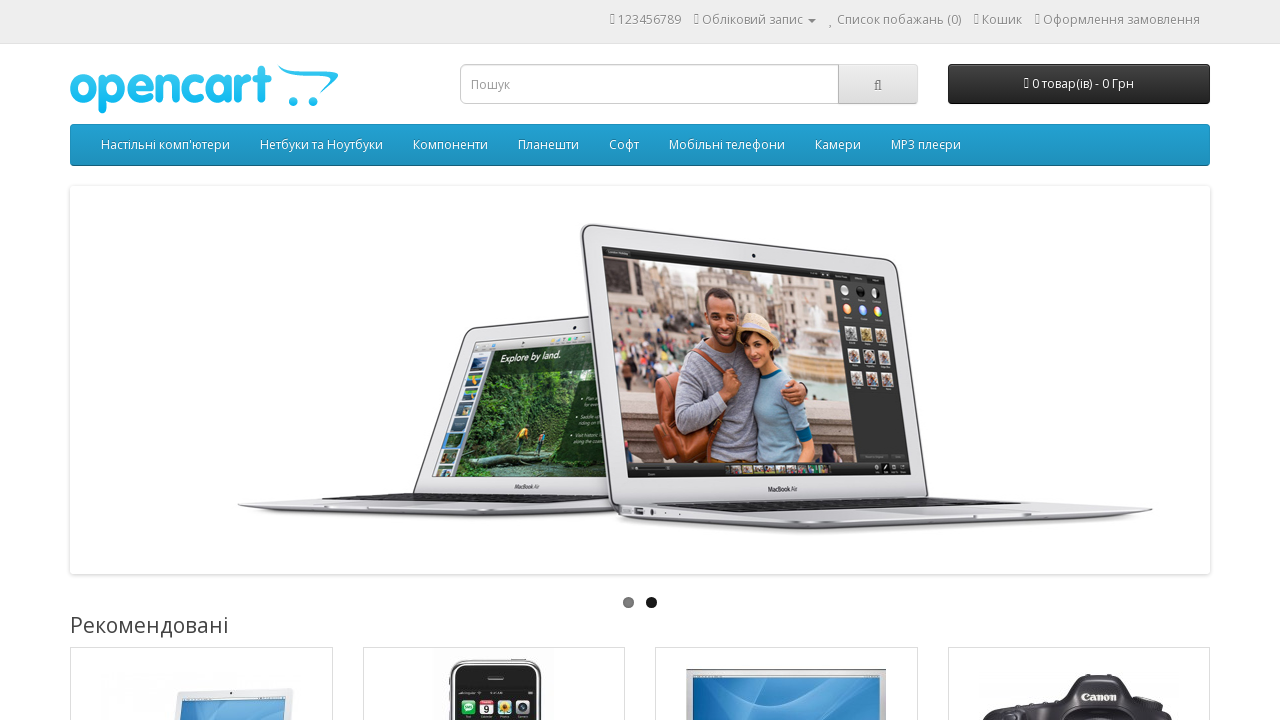

Clicked 7th navigation menu item at (838, 145) on xpath=/html/body/div[1]/nav/div[2]/ul/li[7]/a
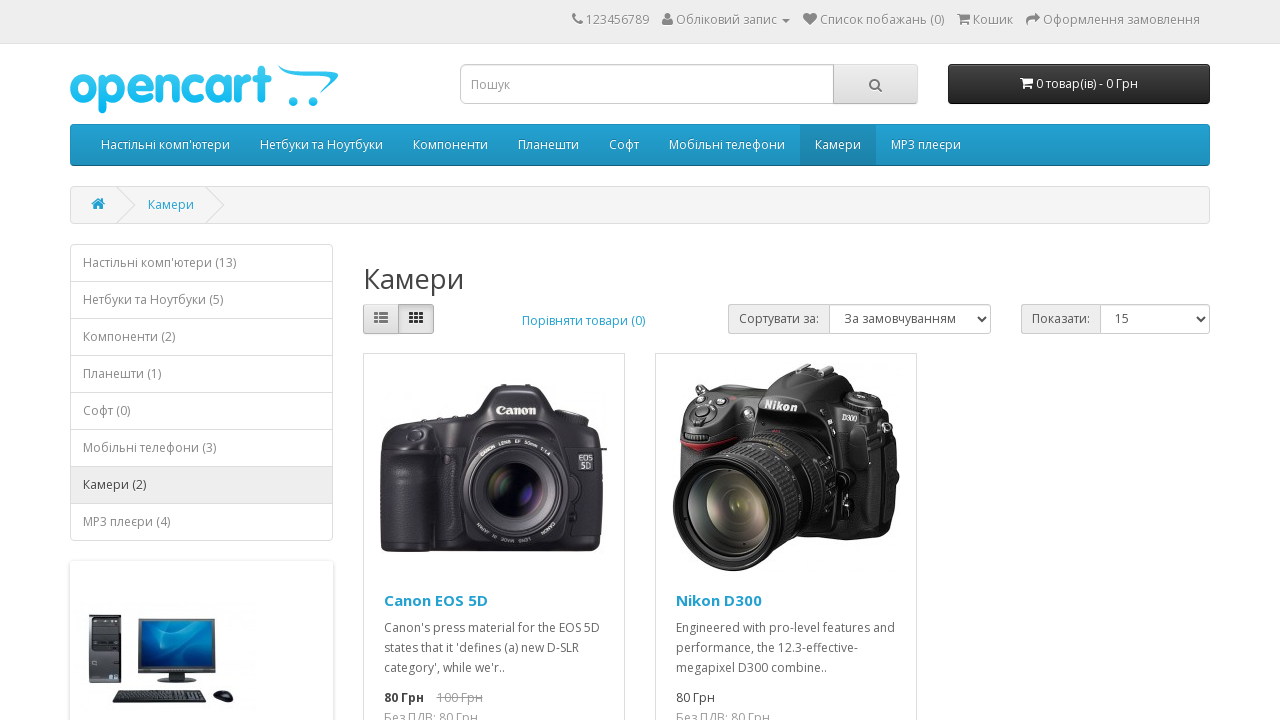

Waited 100ms for page to load
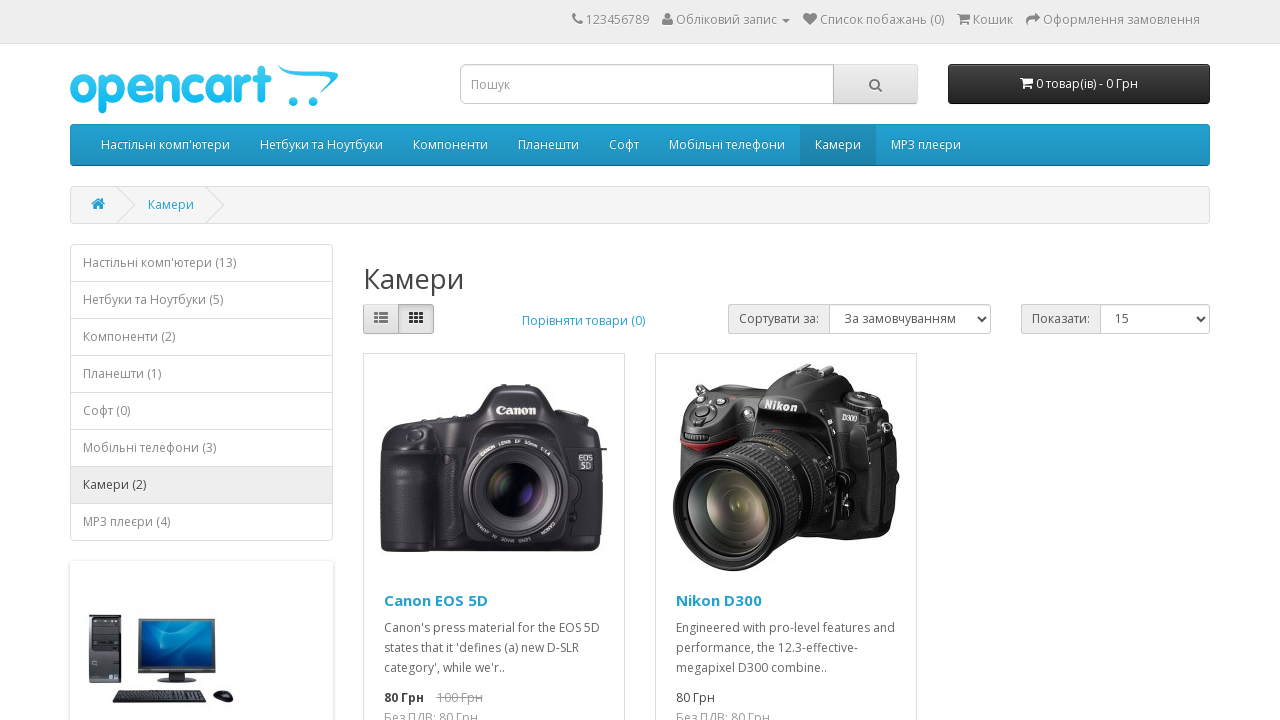

Located sidebar element 1 (5th link)
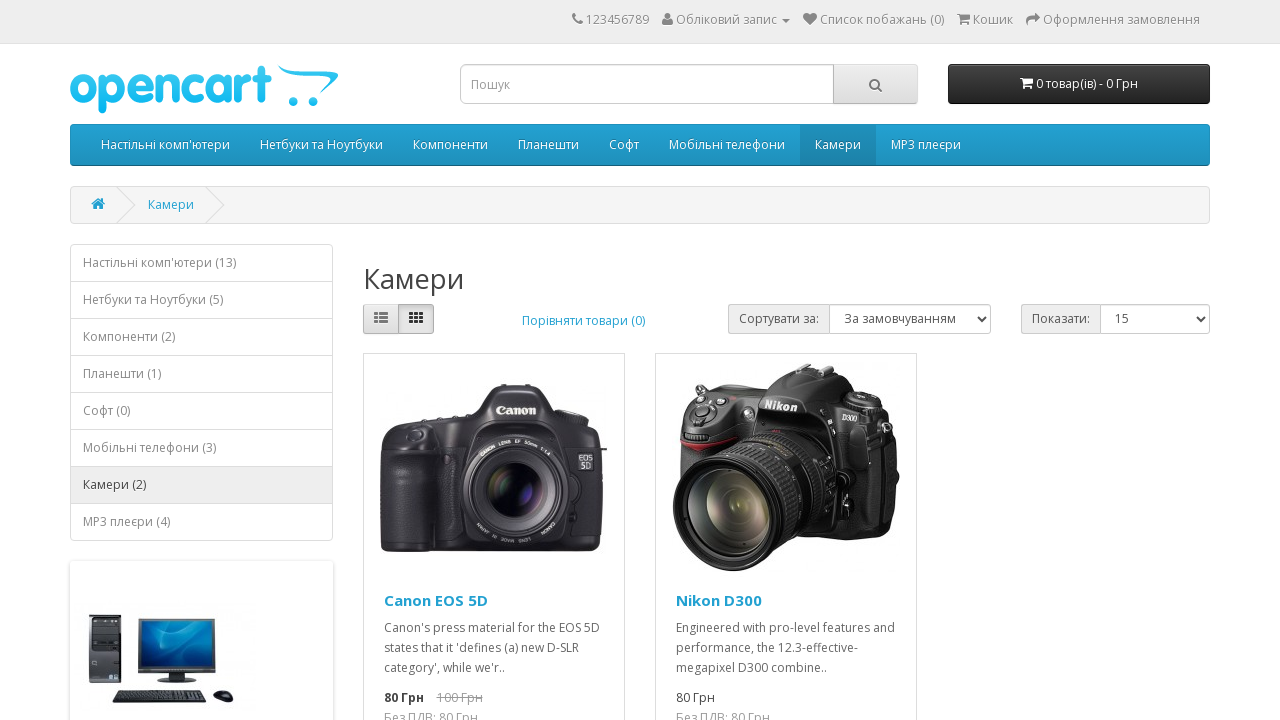

Located sidebar element 2 (4th link)
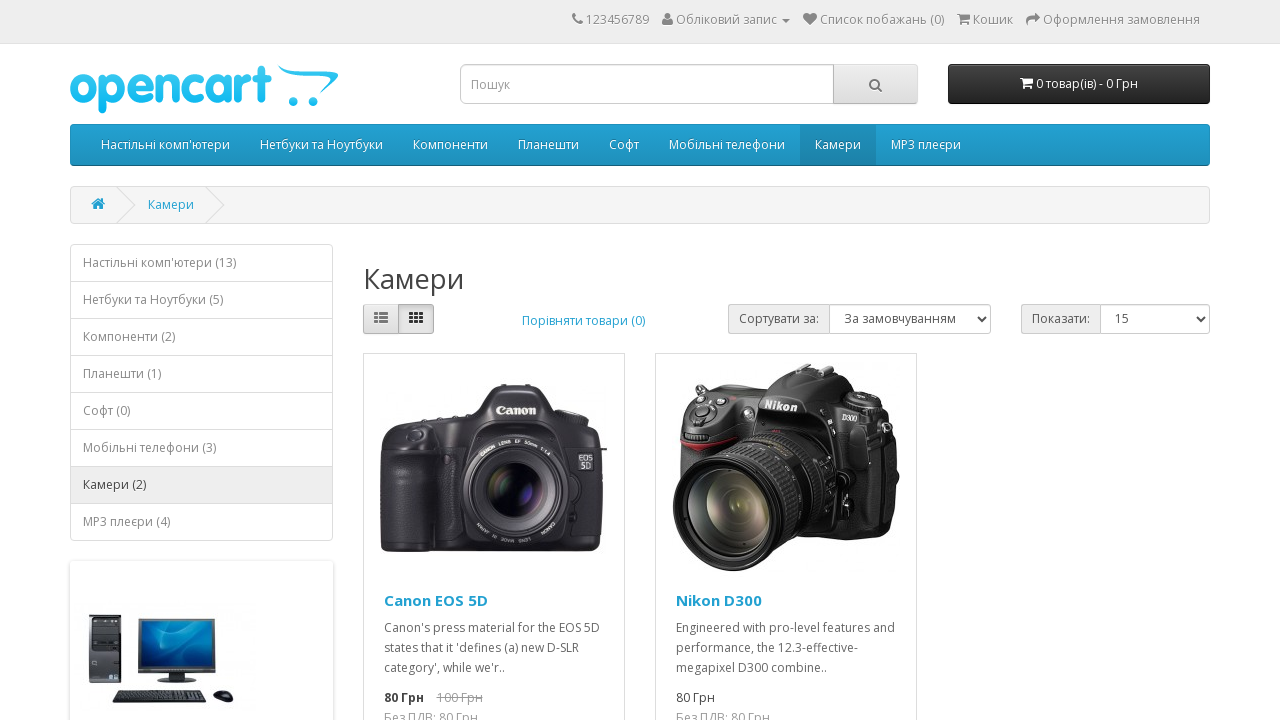

Located sidebar element 3 (6th link)
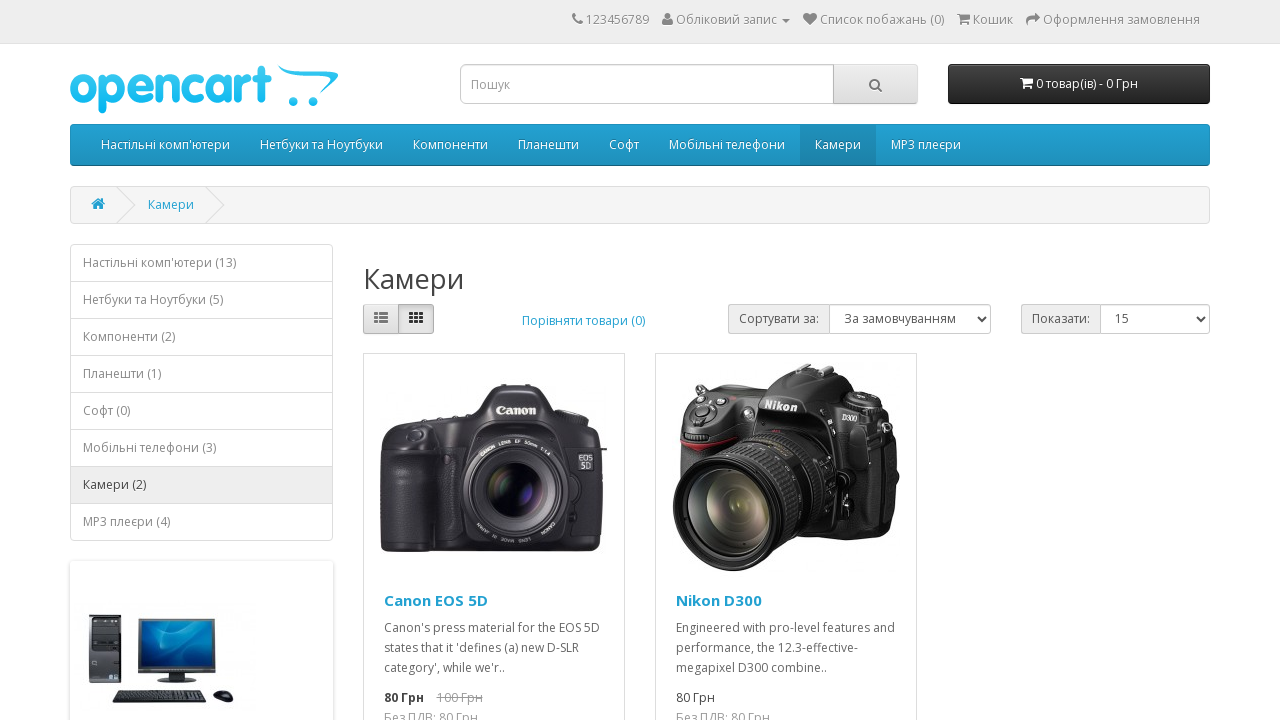

Sidebar element 1 is visible
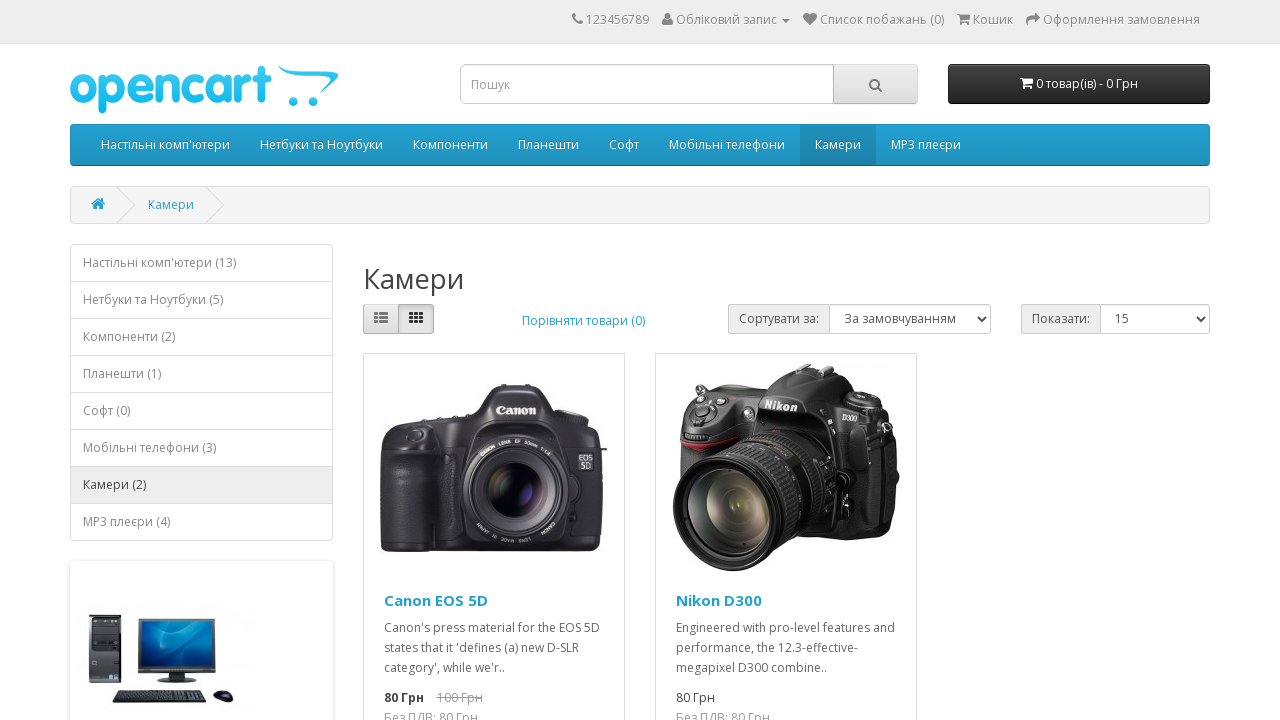

Sidebar element 2 is visible
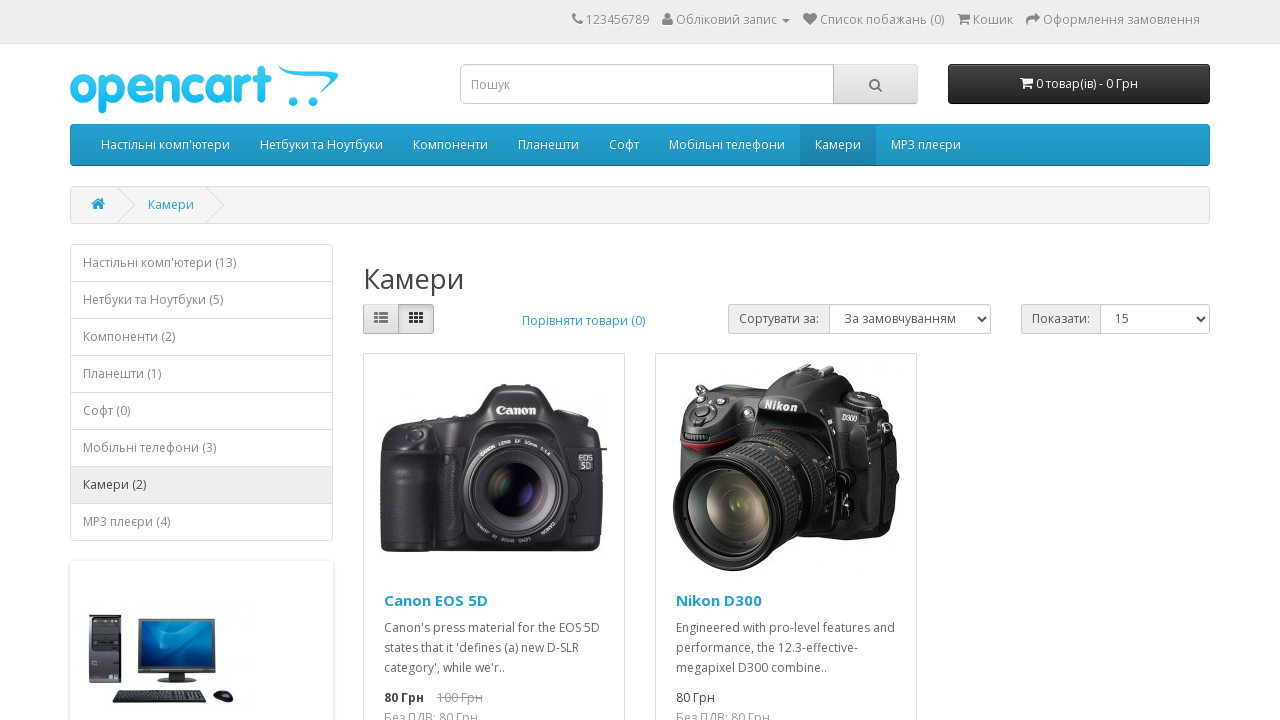

Sidebar element 3 is visible
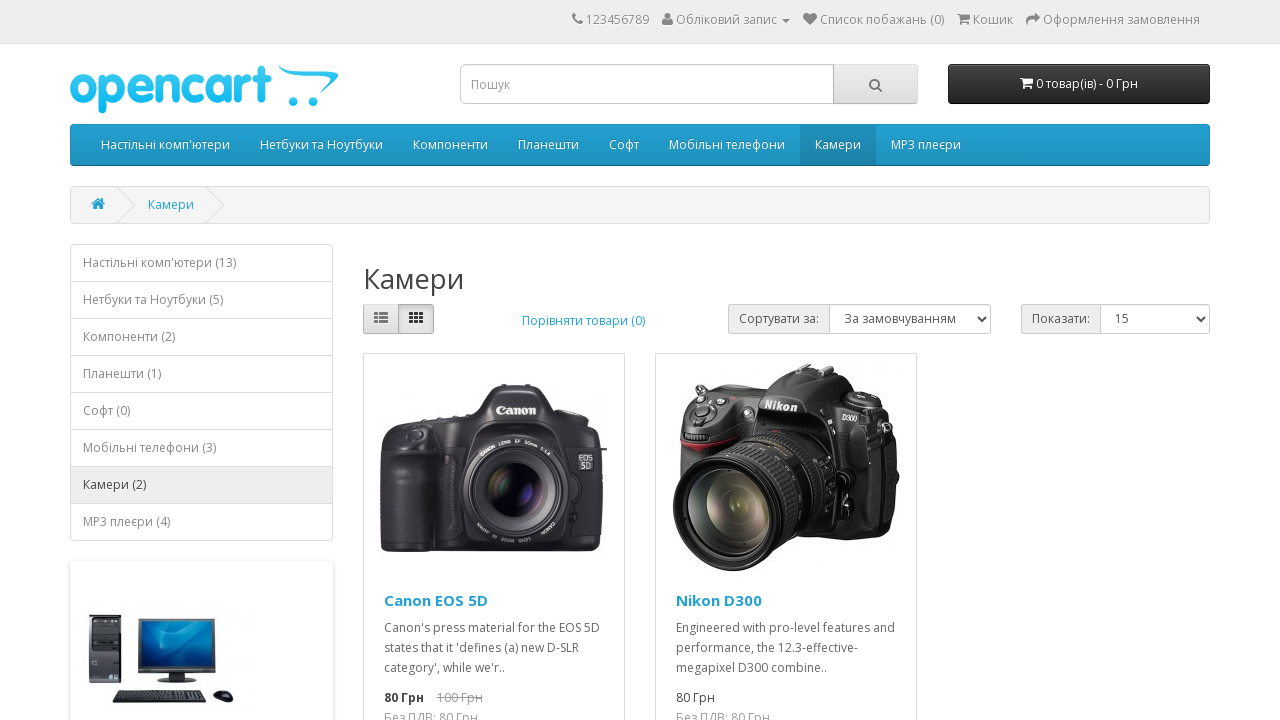

Assertion passed: sidebar element 1 (wishlist) is visible
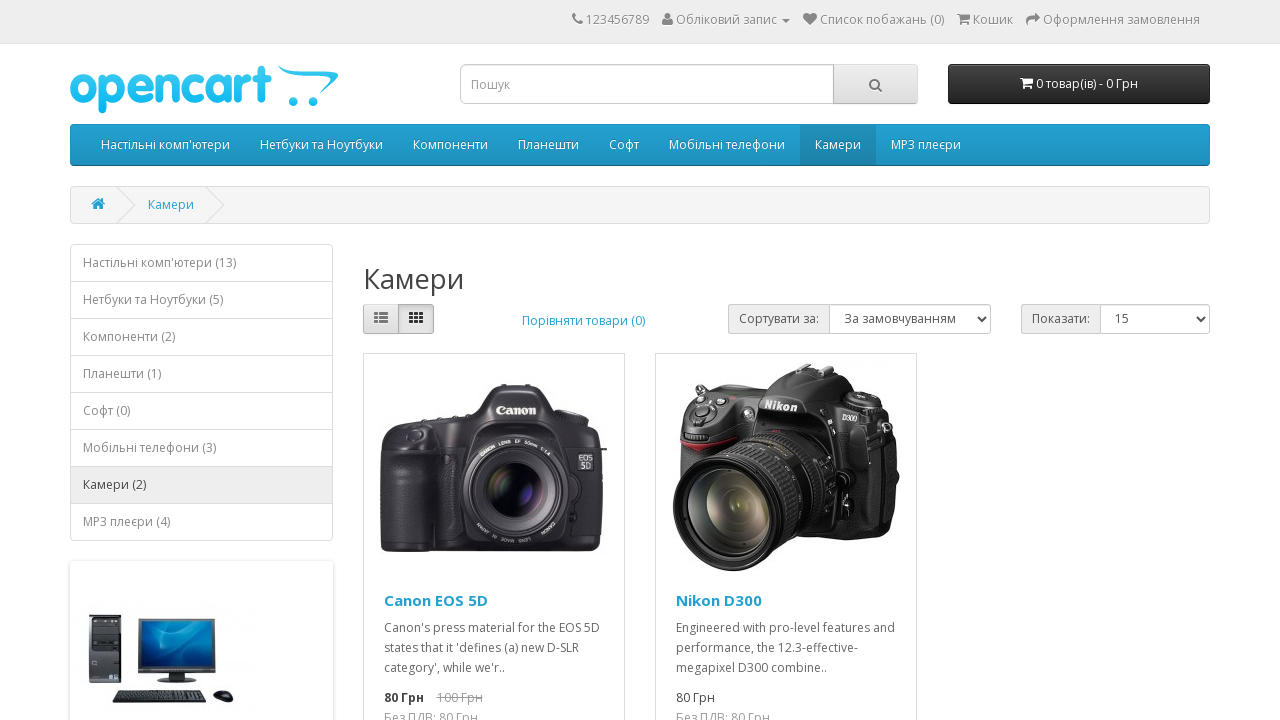

Assertion passed: sidebar element 2 (comparison) is visible
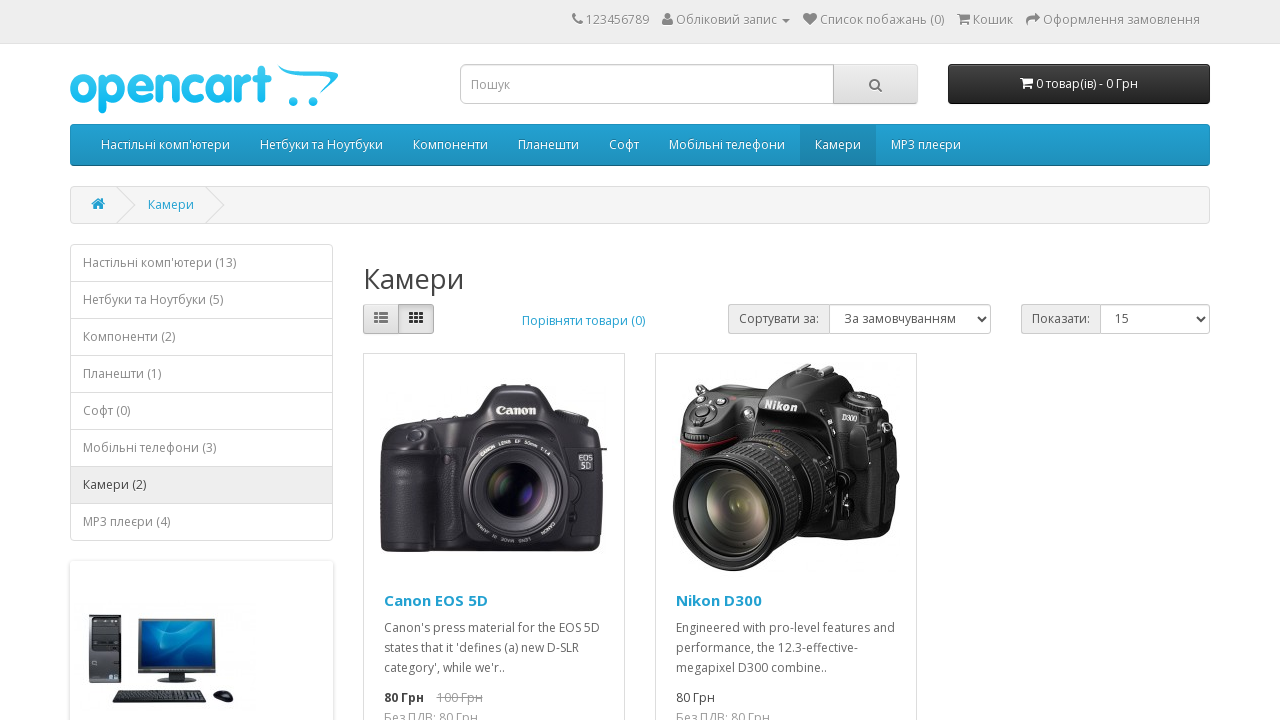

Assertion passed: sidebar element 3 (order history) is visible
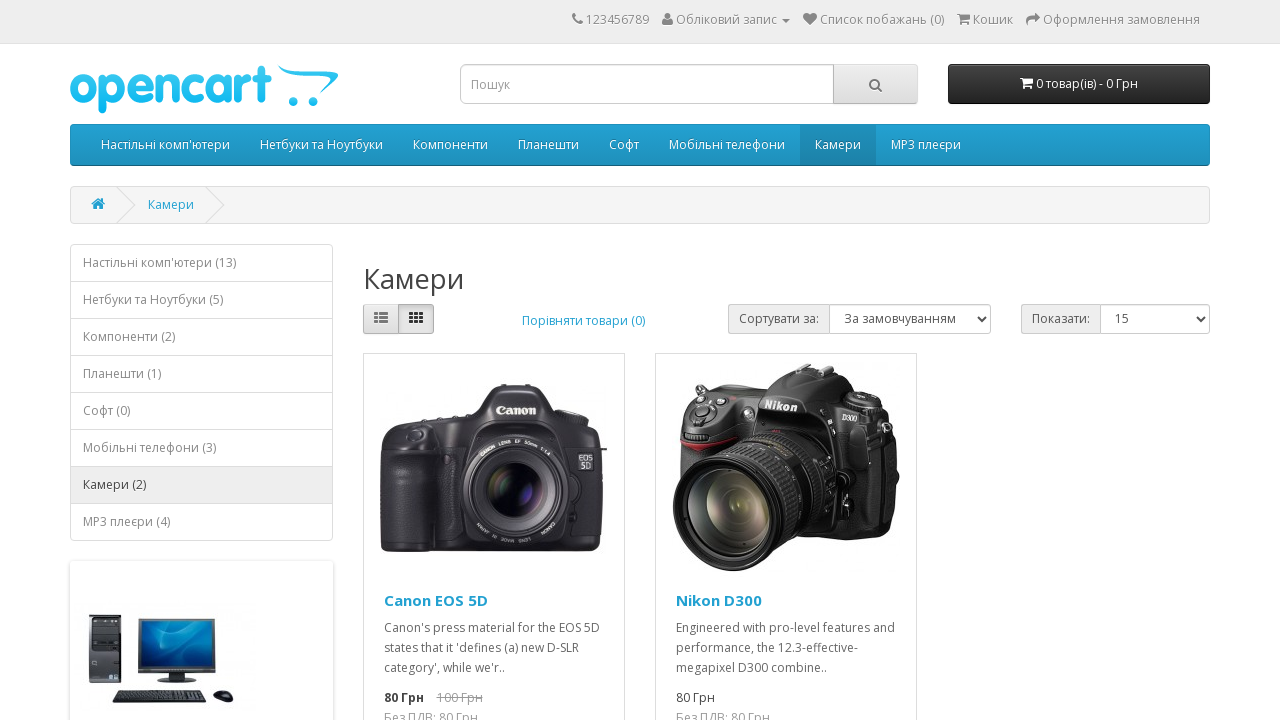

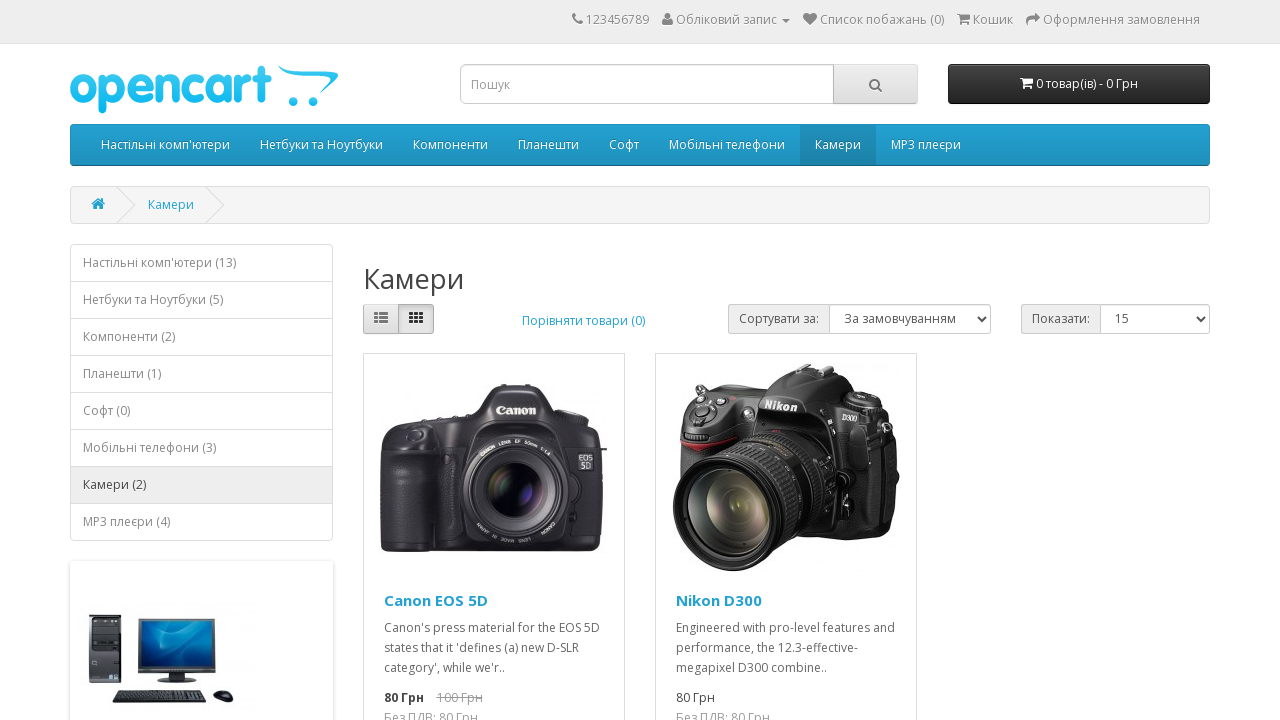